Tests file download functionality by clicking on a download link and verifying the file was downloaded

Starting URL: https://the-internet.herokuapp.com/download

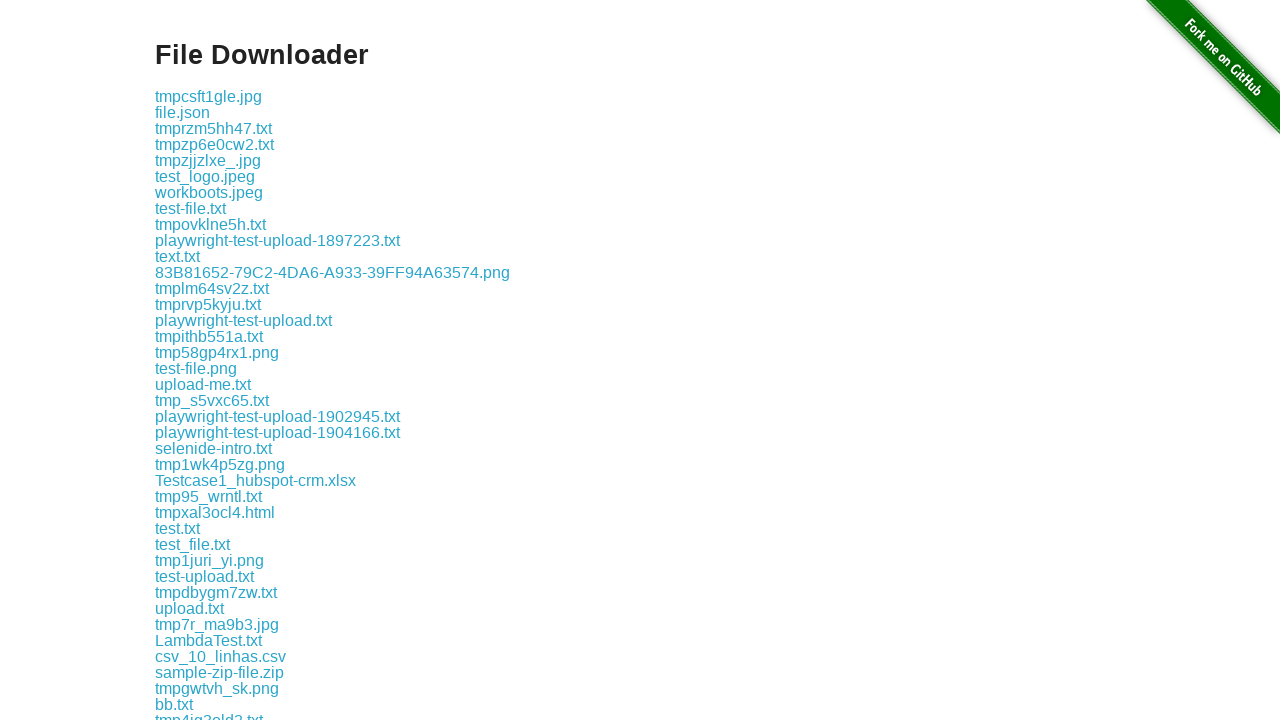

Clicked on LambdaTest.txt download link at (208, 640) on xpath=//a[text()='LambdaTest.txt']
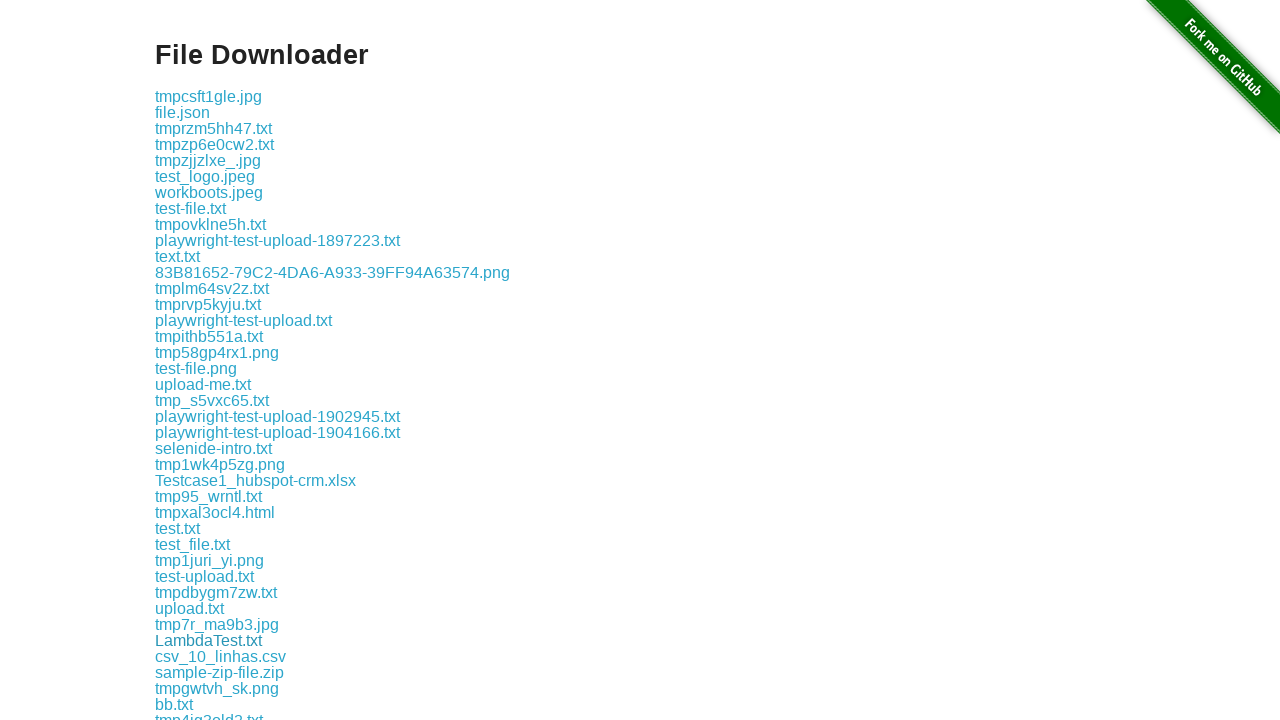

Clicked download link and waiting for file download at (208, 640) on xpath=//a[text()='LambdaTest.txt']
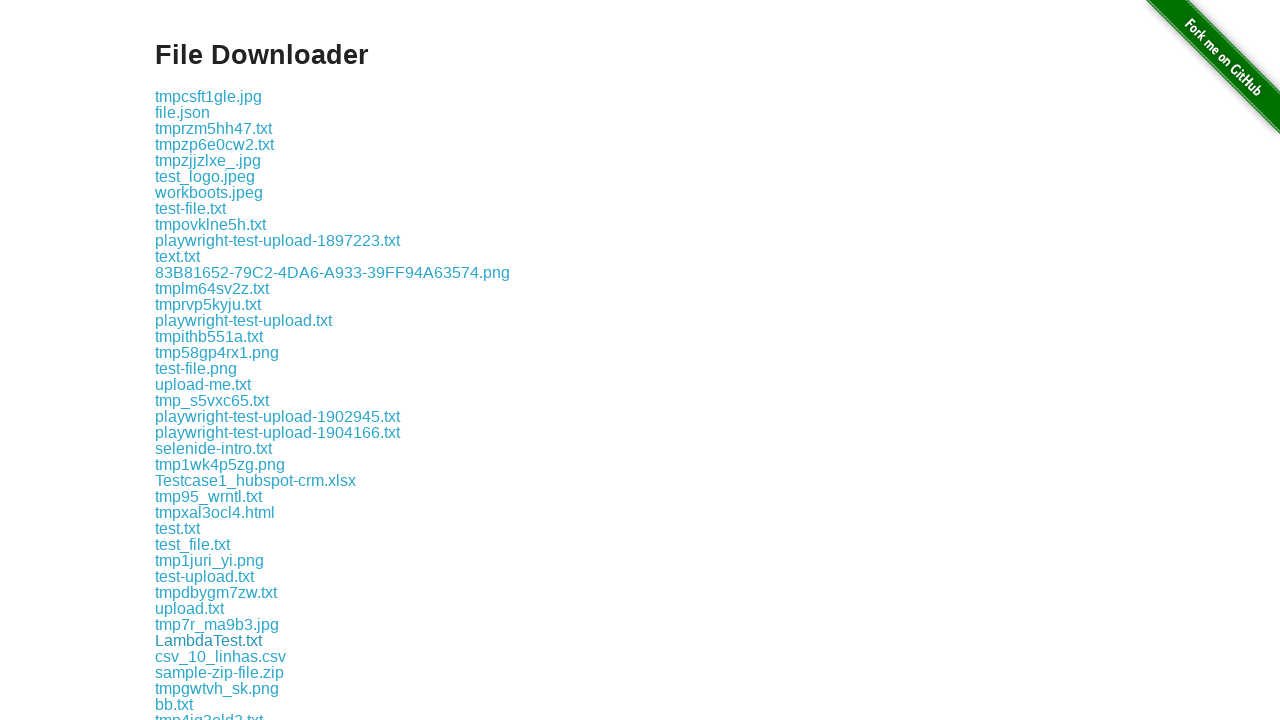

File download completed and download object obtained
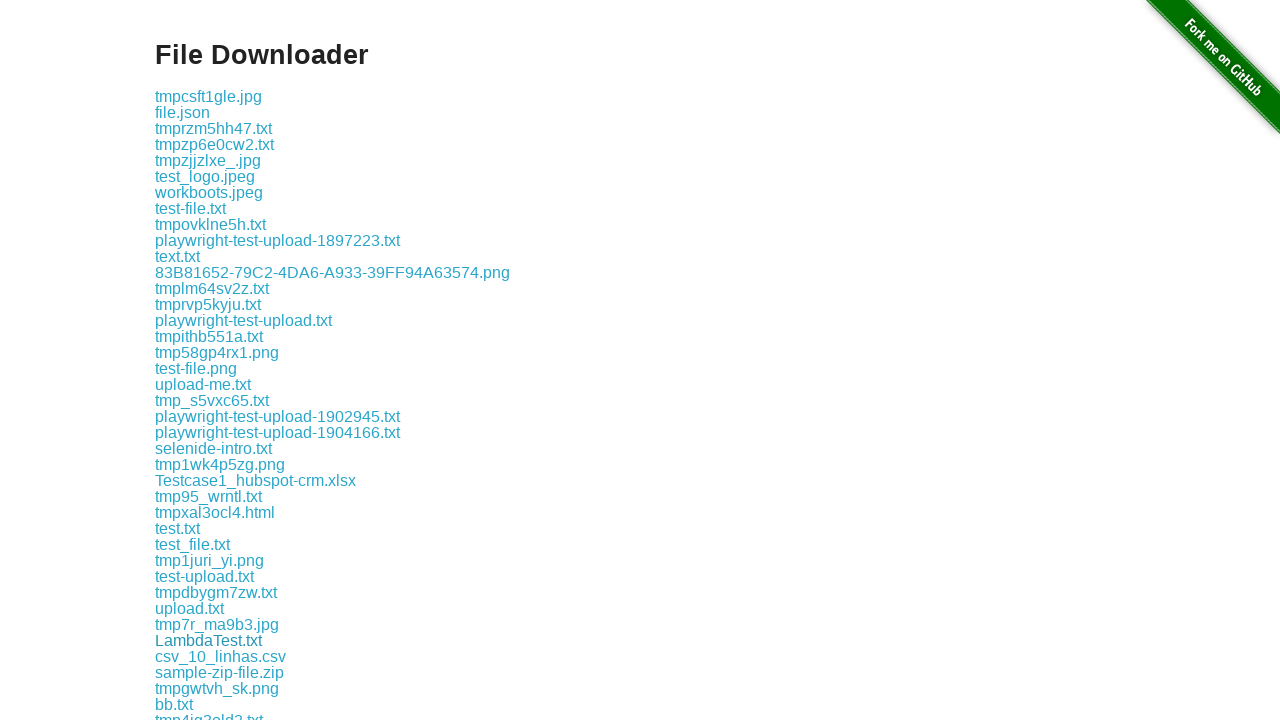

Verified that file download completed without errors
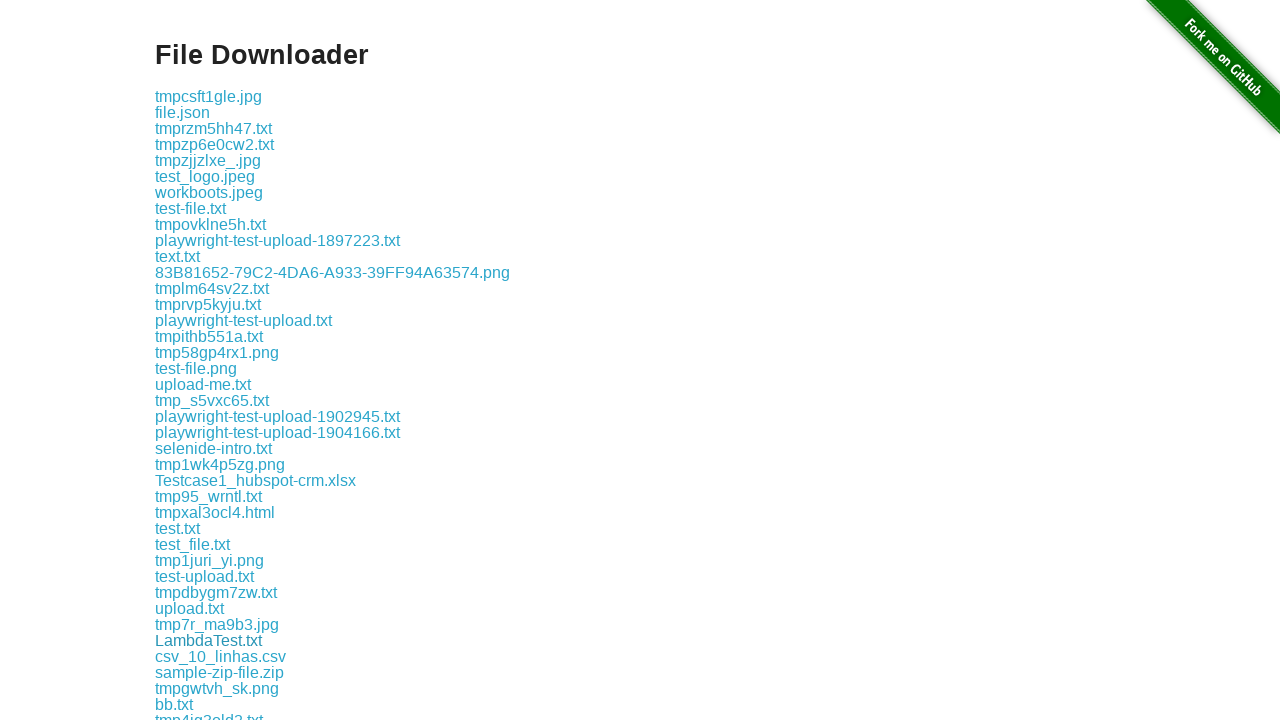

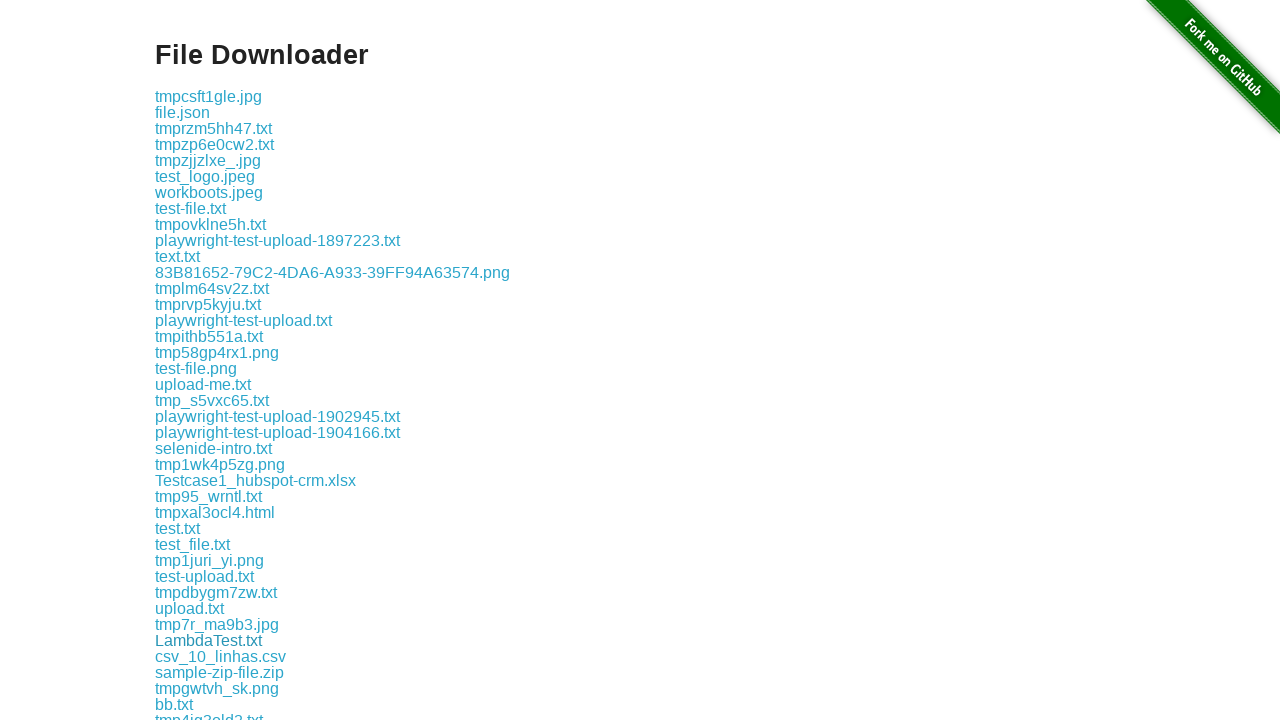